Tests checkbox functionality by clicking a checkbox and verifying its selected state

Starting URL: https://the-internet.herokuapp.com/checkboxes

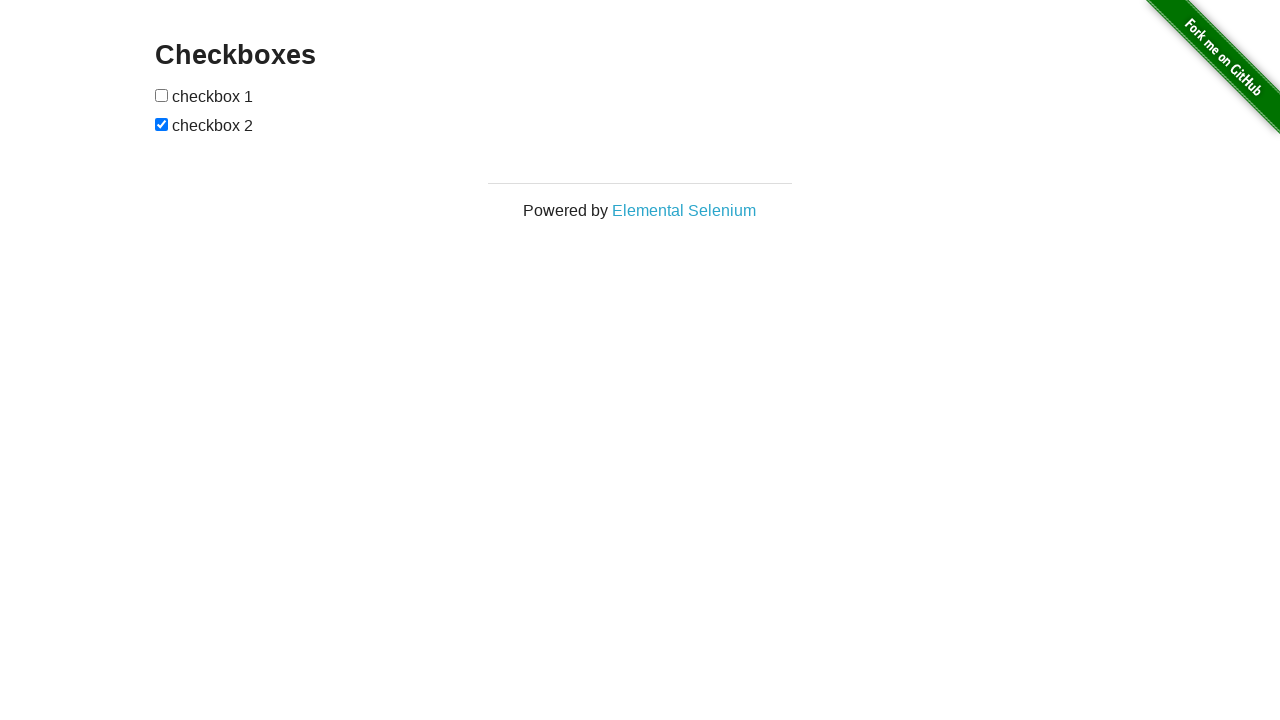

Clicked the first checkbox at (162, 95) on xpath=//input[@type='checkbox'][1]
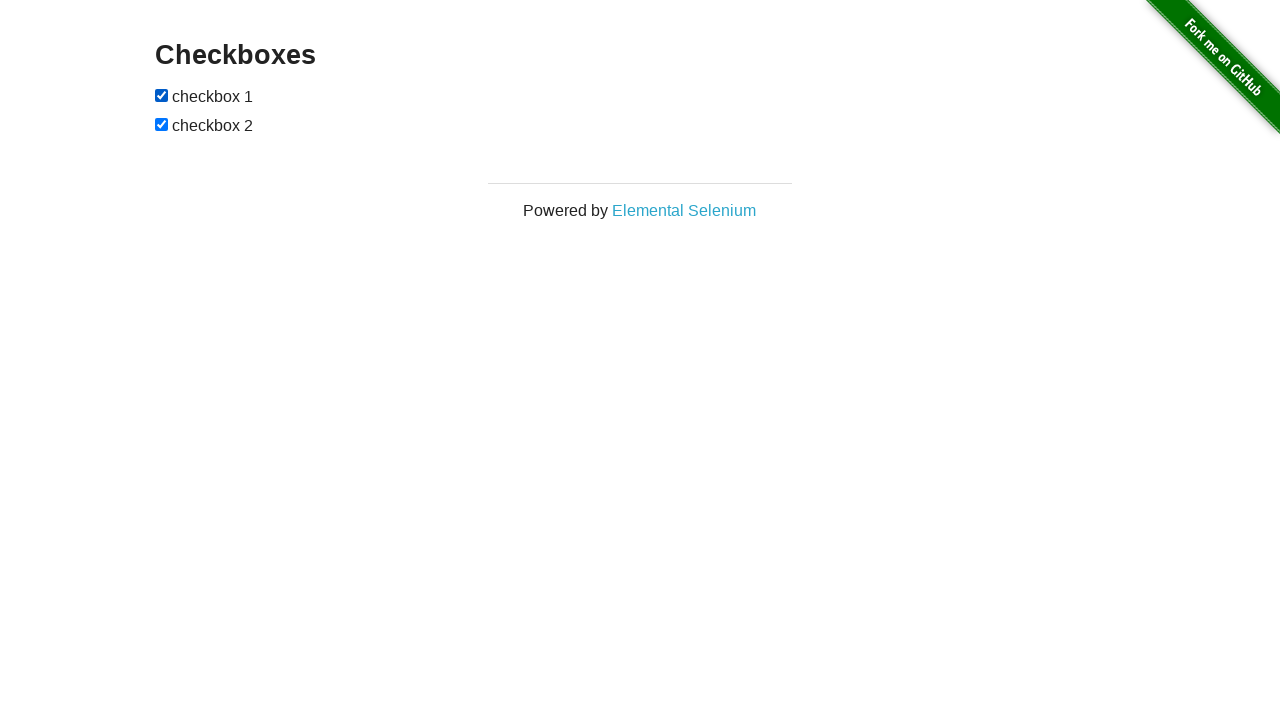

Located the first checkbox element
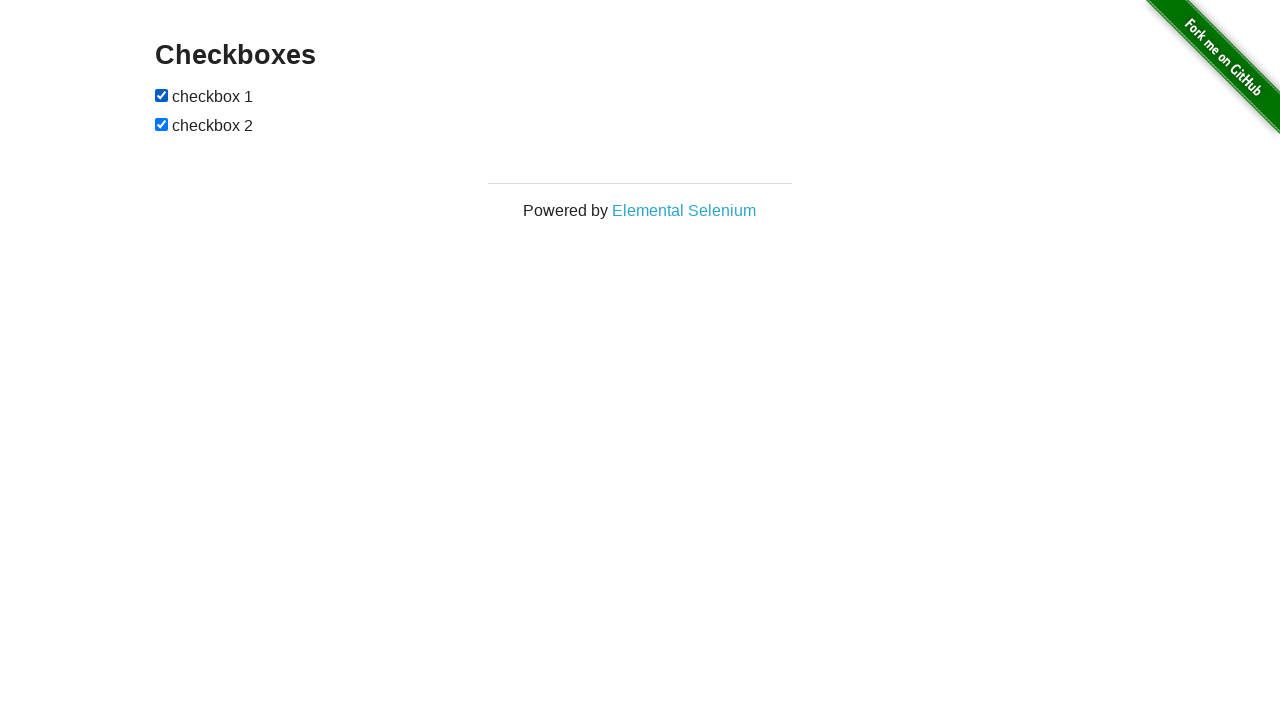

Verified that the first checkbox is checked
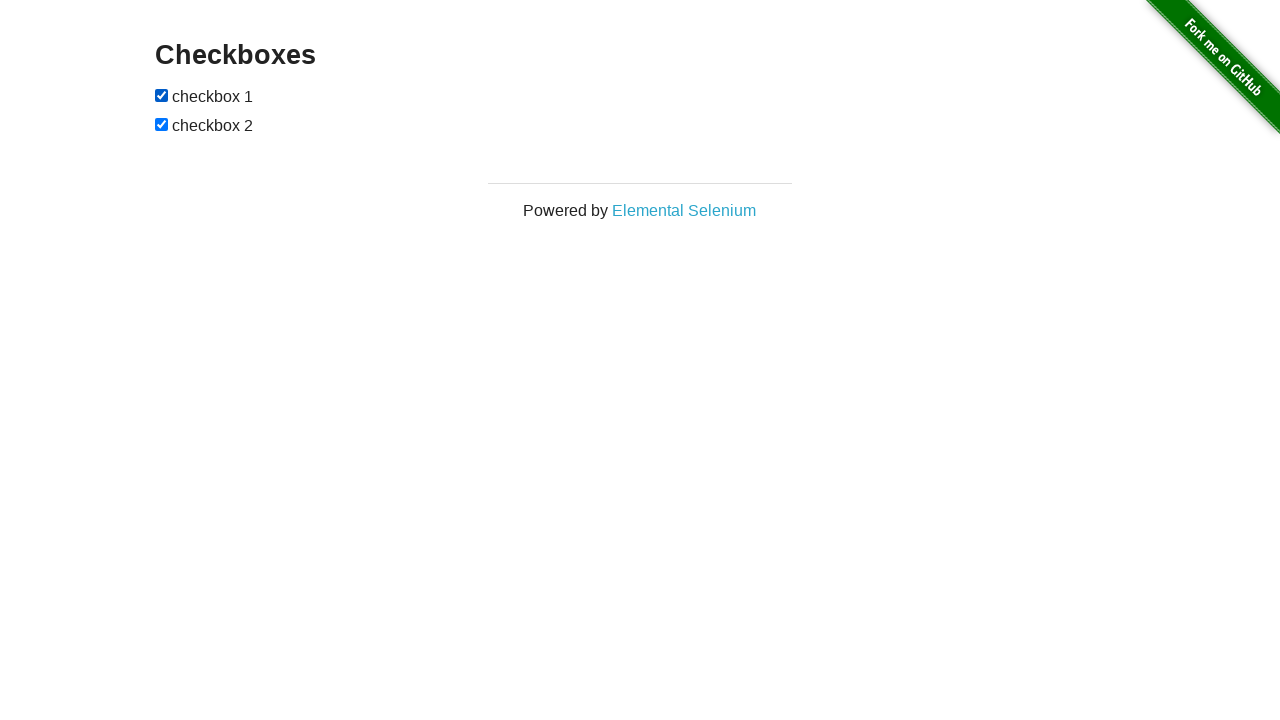

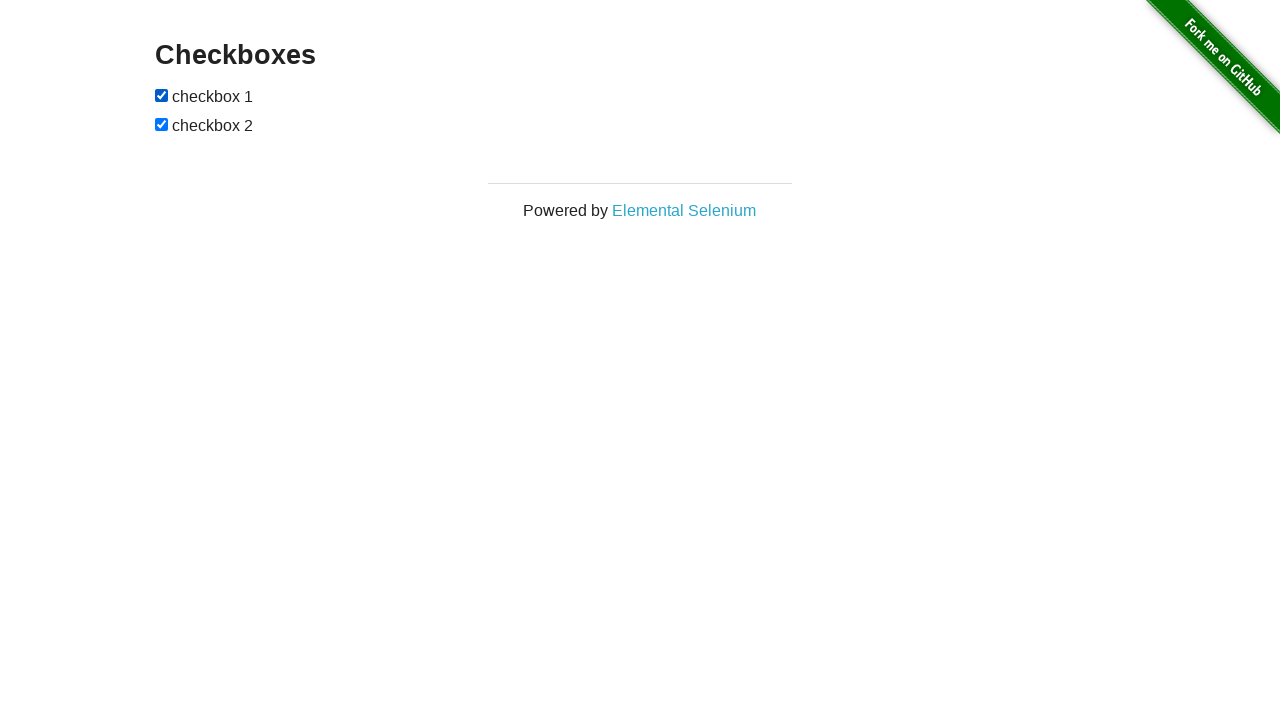